Opens a website, creates a new browser window using JavaScript, switches to the new window, and navigates to a different URL

Starting URL: https://skillupautomation.com/

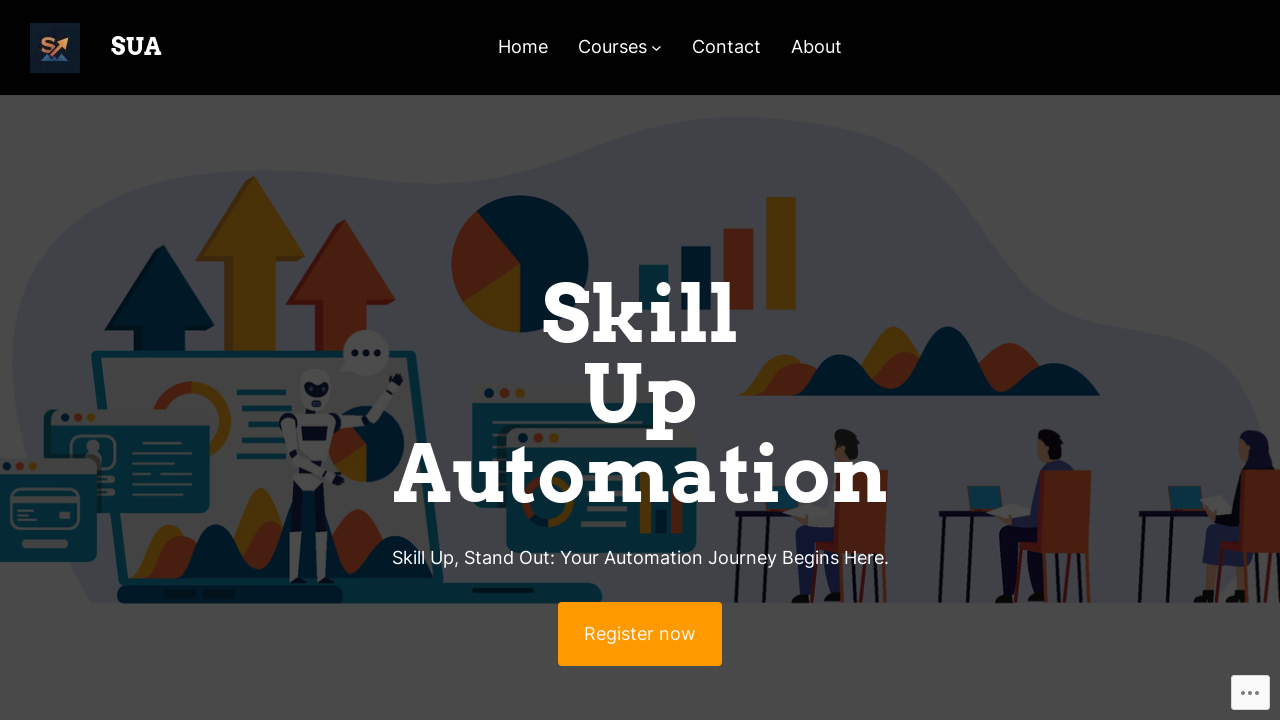

Opened a new browser window using JavaScript
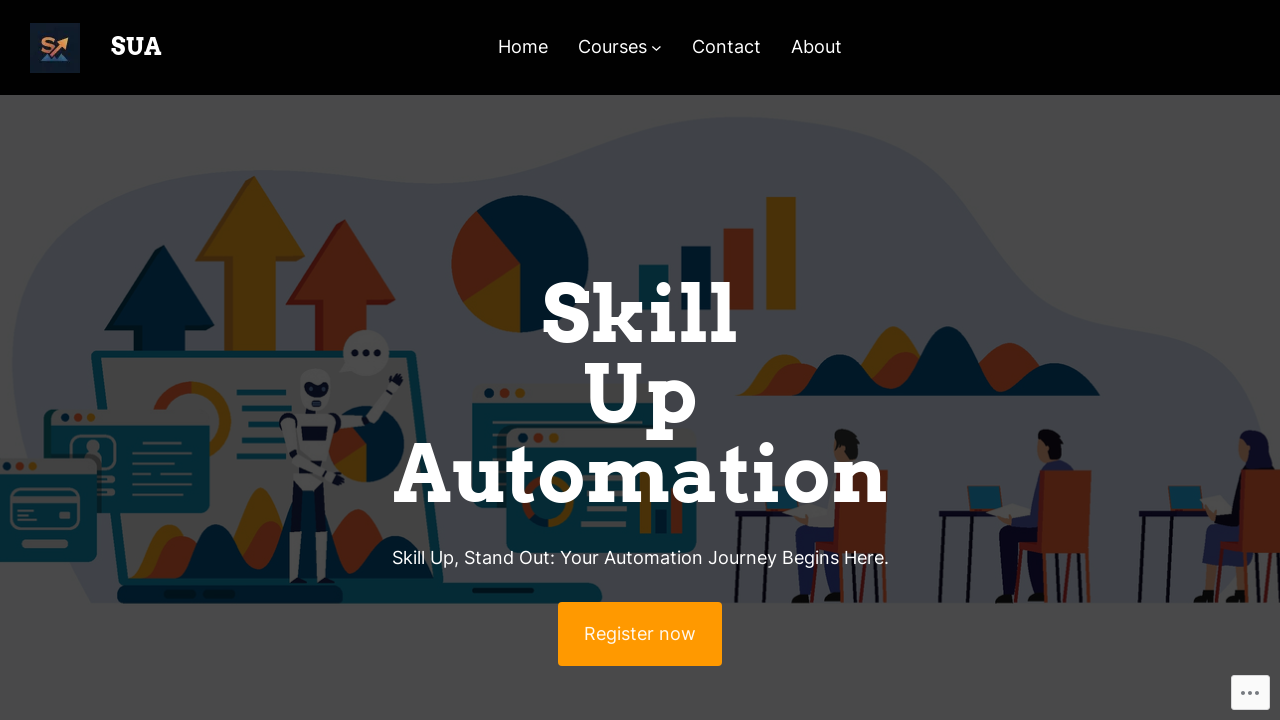

Switched to the newly opened window
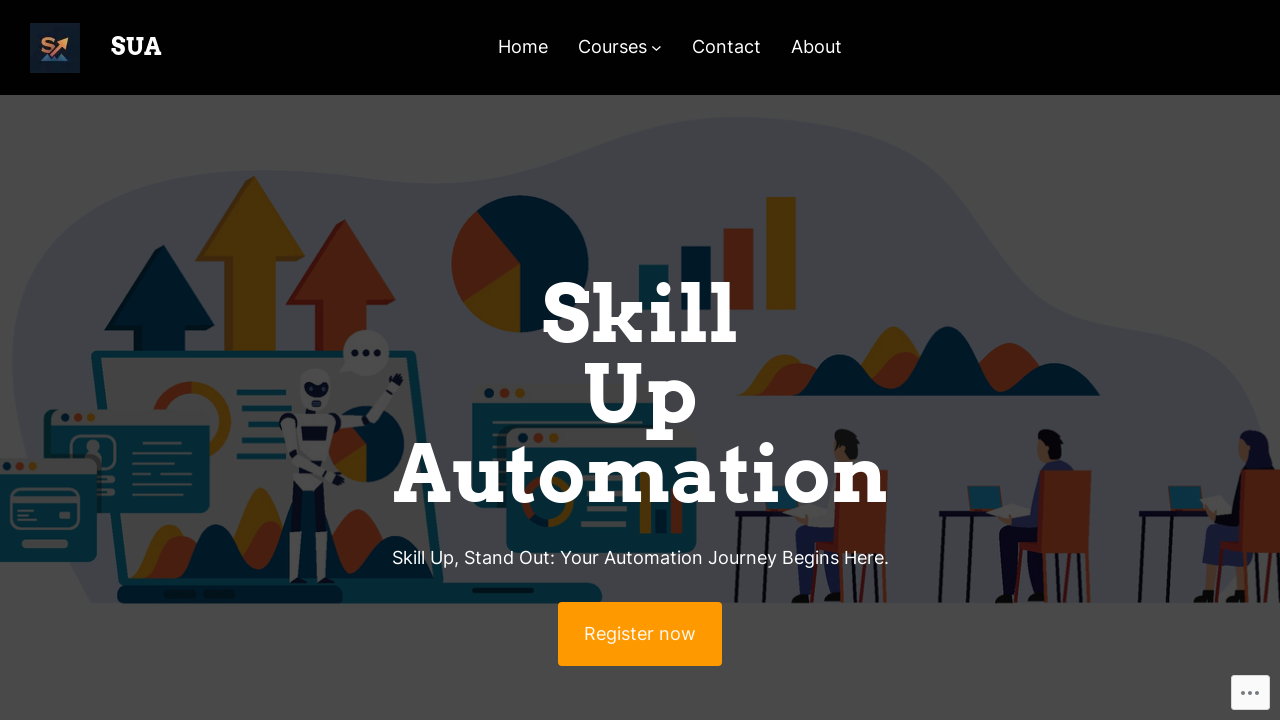

Navigated to https://demoqa.com/text-box in the new window
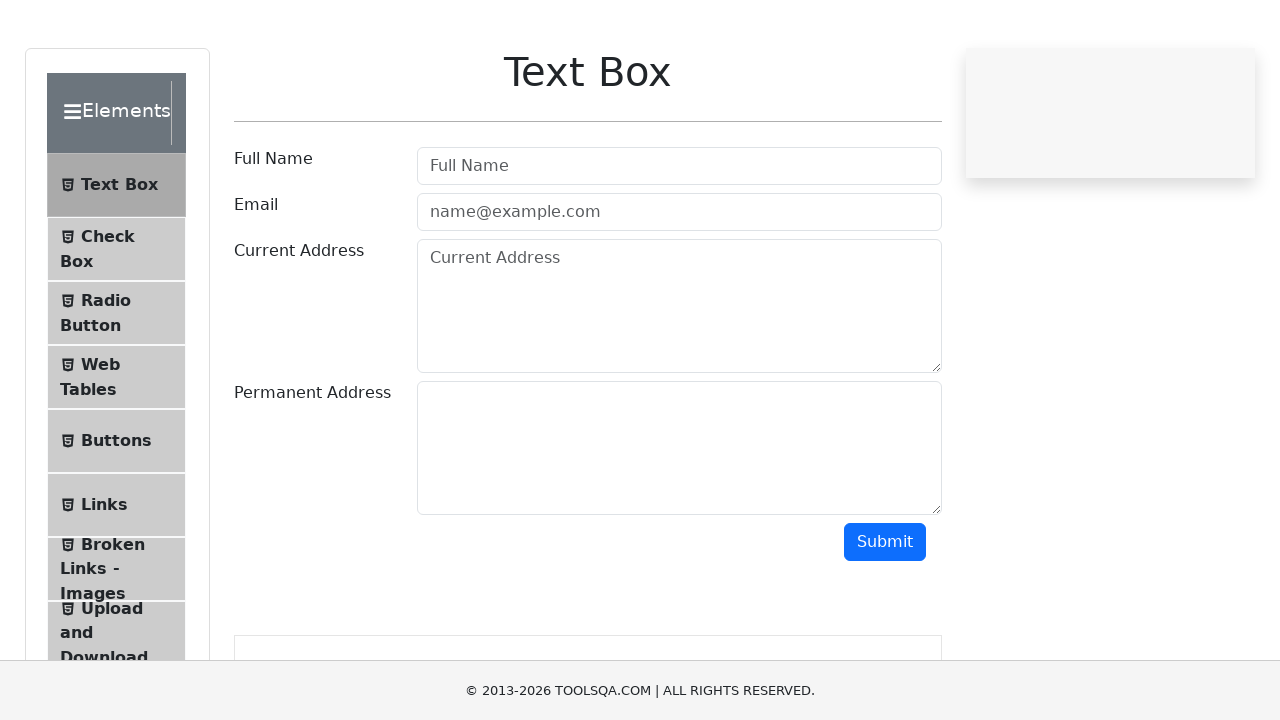

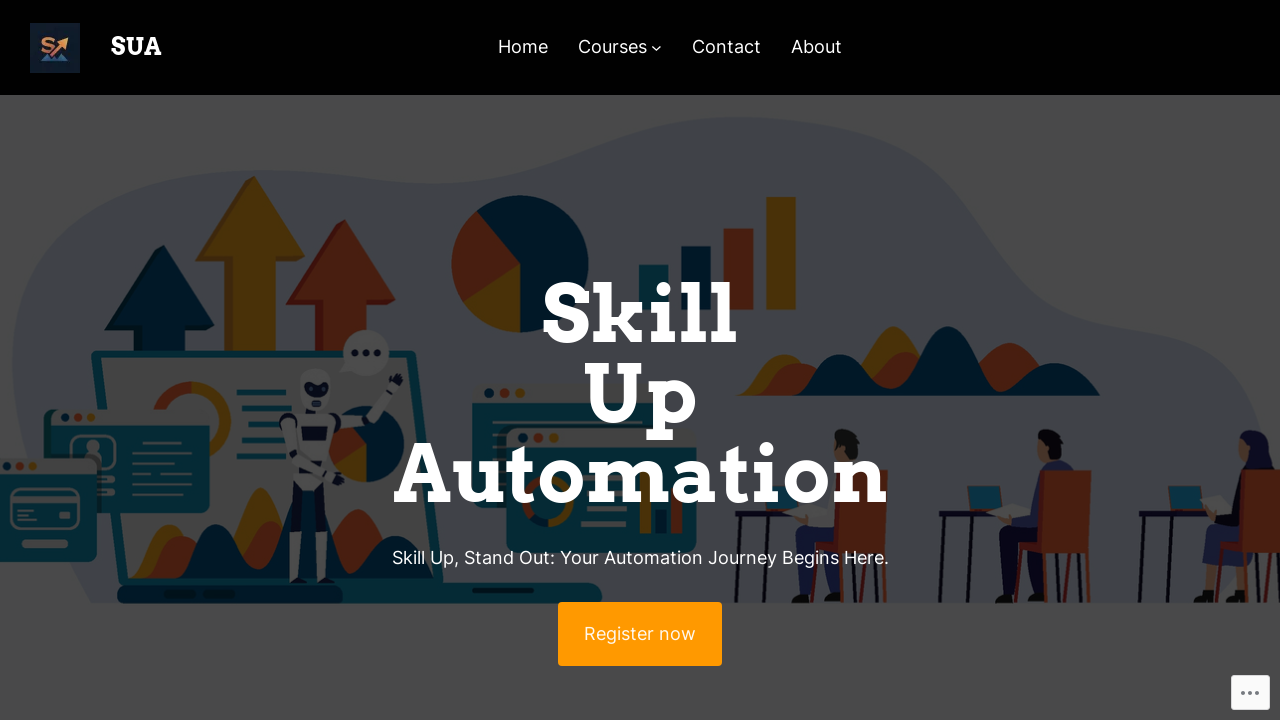